Types username after checking negative class assertion

Starting URL: https://demoqa.com/text-box

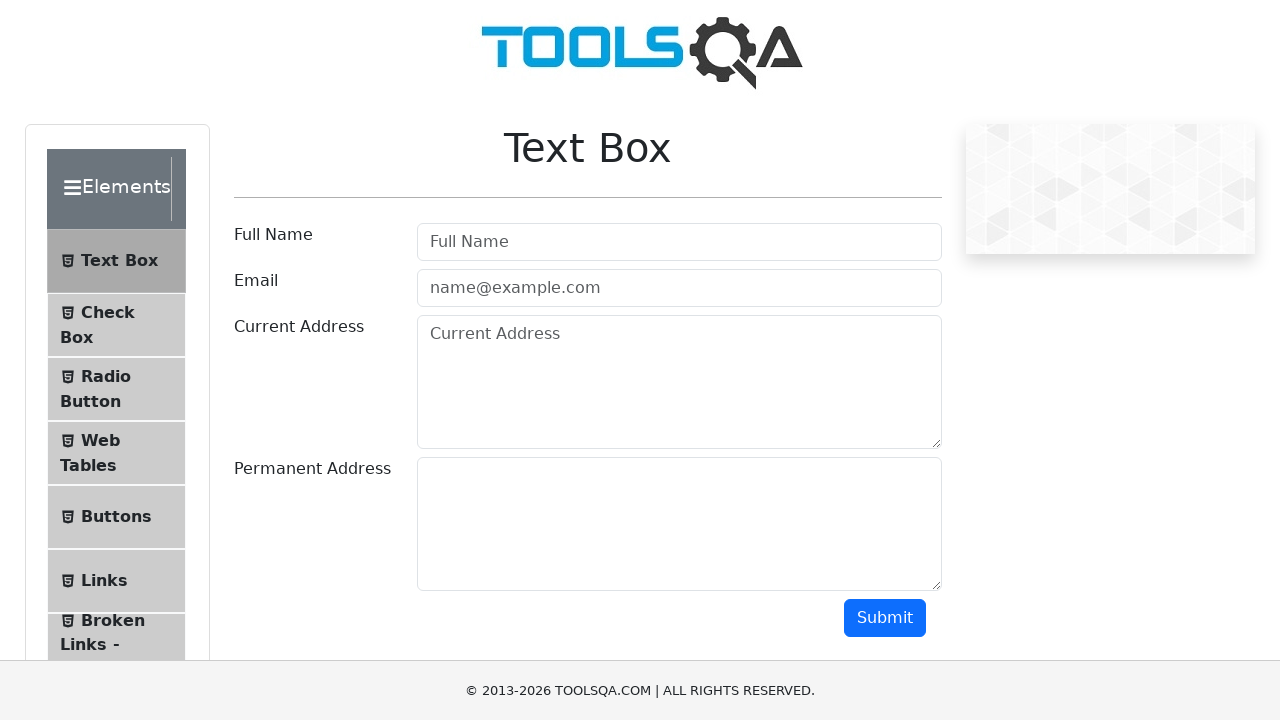

Typed 'Rodrigo' in the username field after checking negative class assertion on #userName
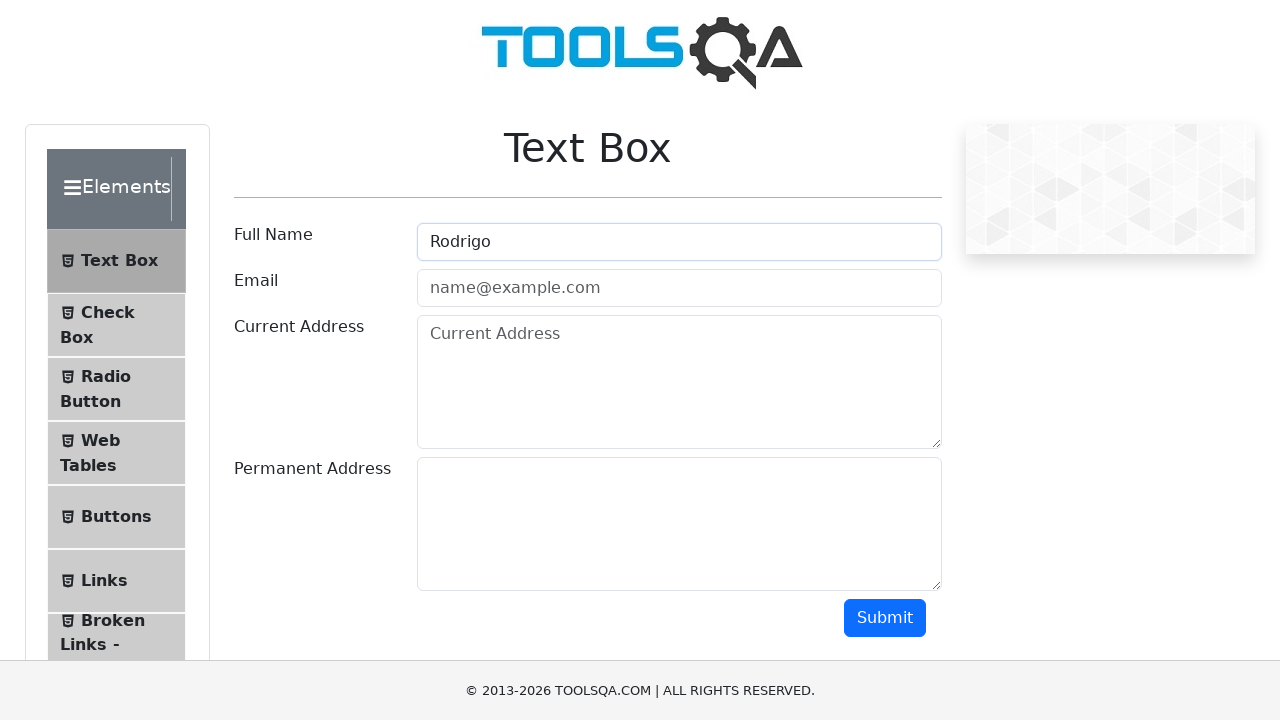

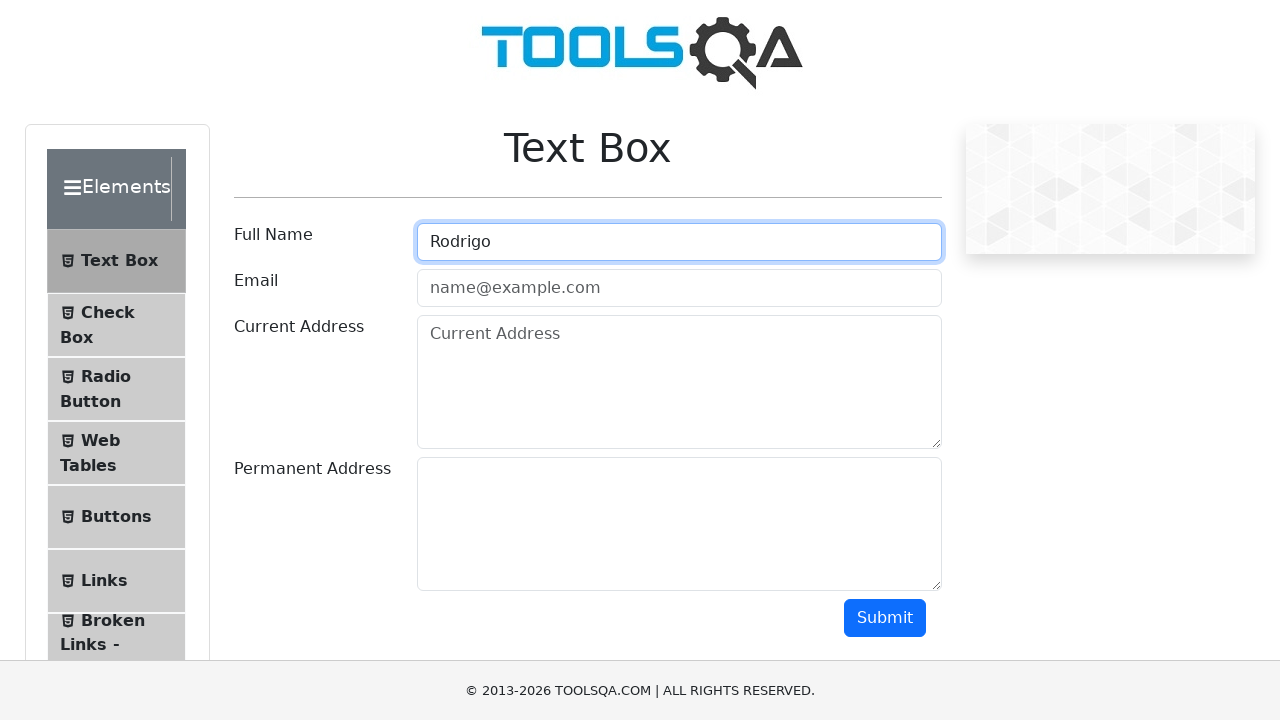